Tests that unchecking the show password checkbox hides the password again by changing input type back to password

Starting URL: https://sit-portal.trackinghub.co.ke/

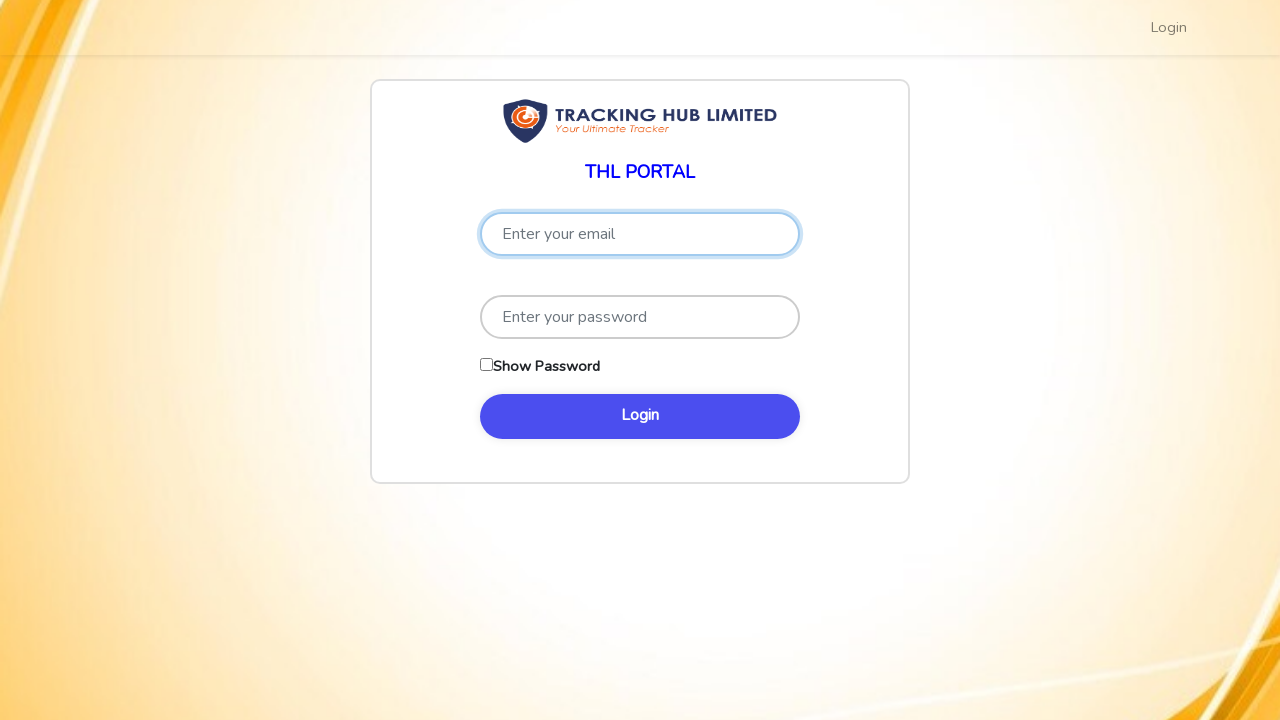

Entered test password in password field on input[type='password']
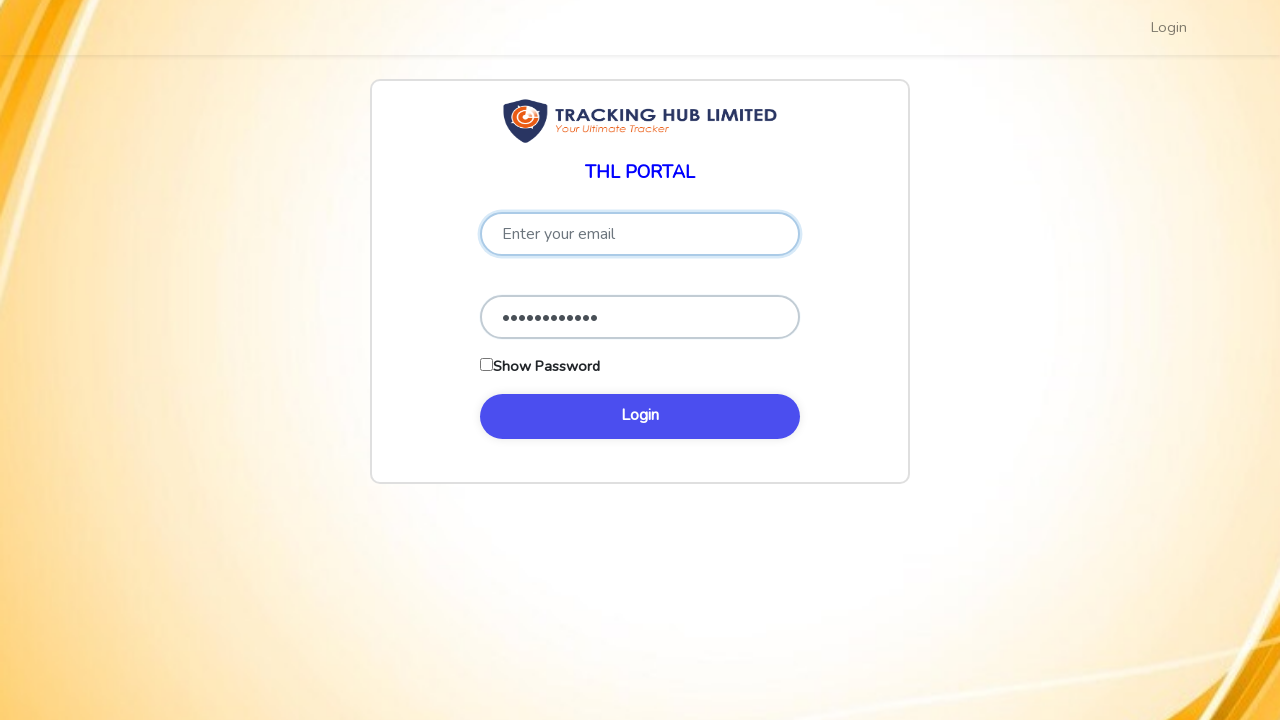

Clicked show password checkbox to reveal password at (486, 364) on input[type='checkbox']
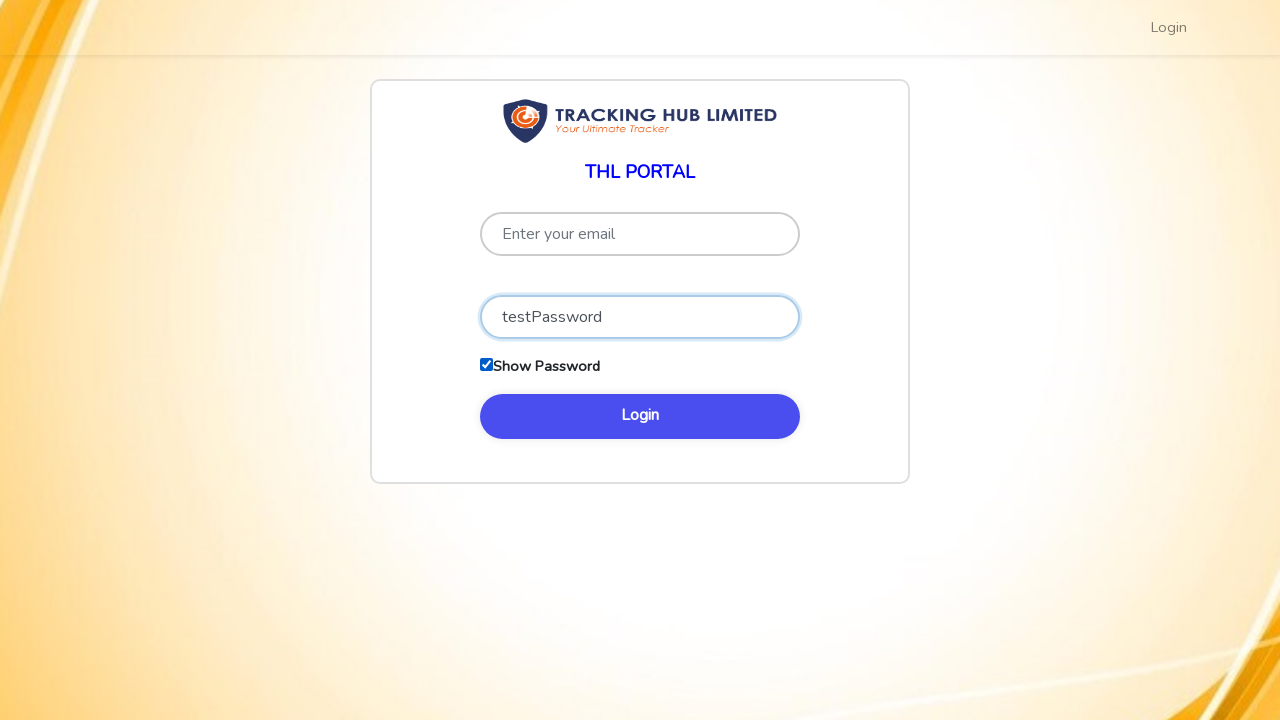

Clicked show password checkbox again to hide password at (486, 364) on input[type='checkbox']
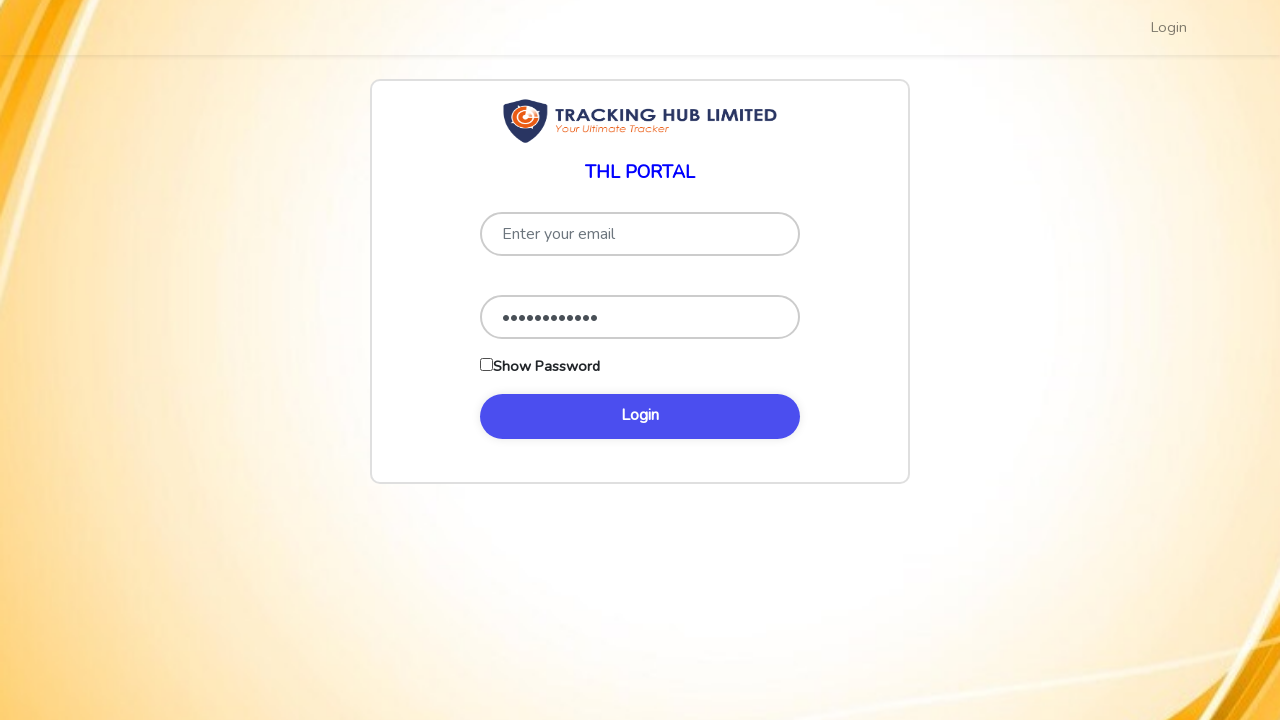

Verified password input type is back to password (checkbox unchecked)
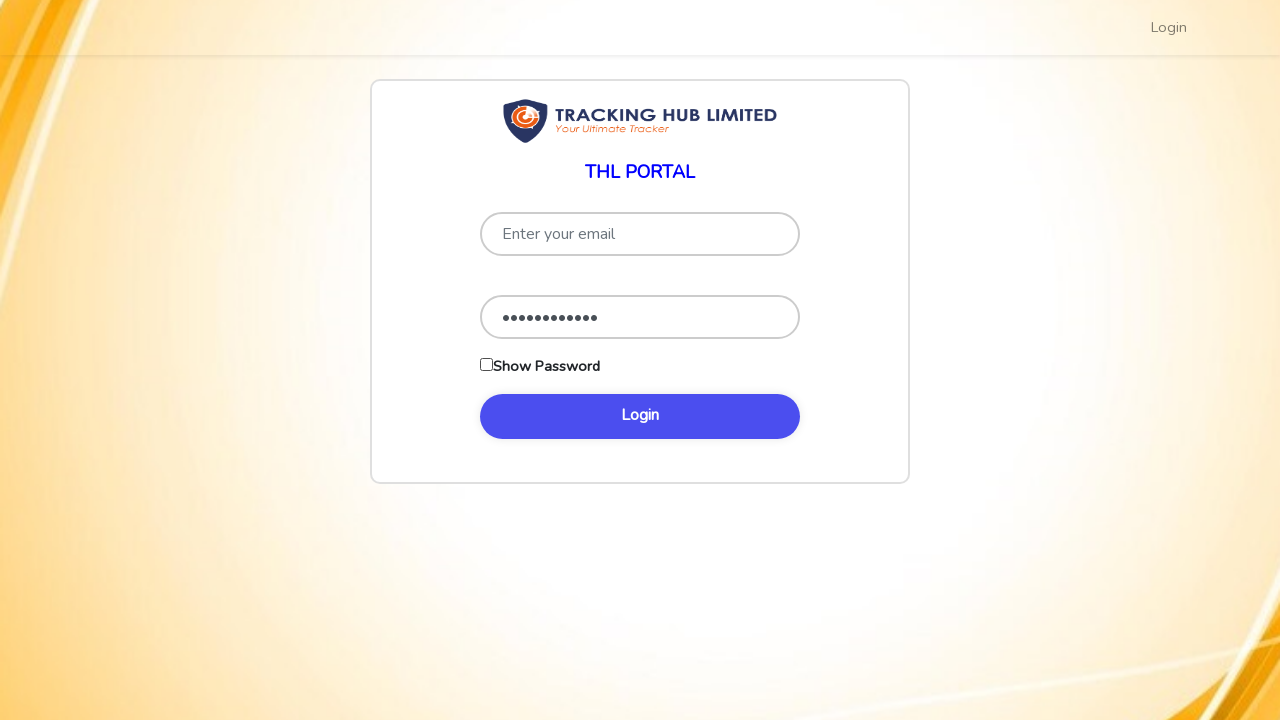

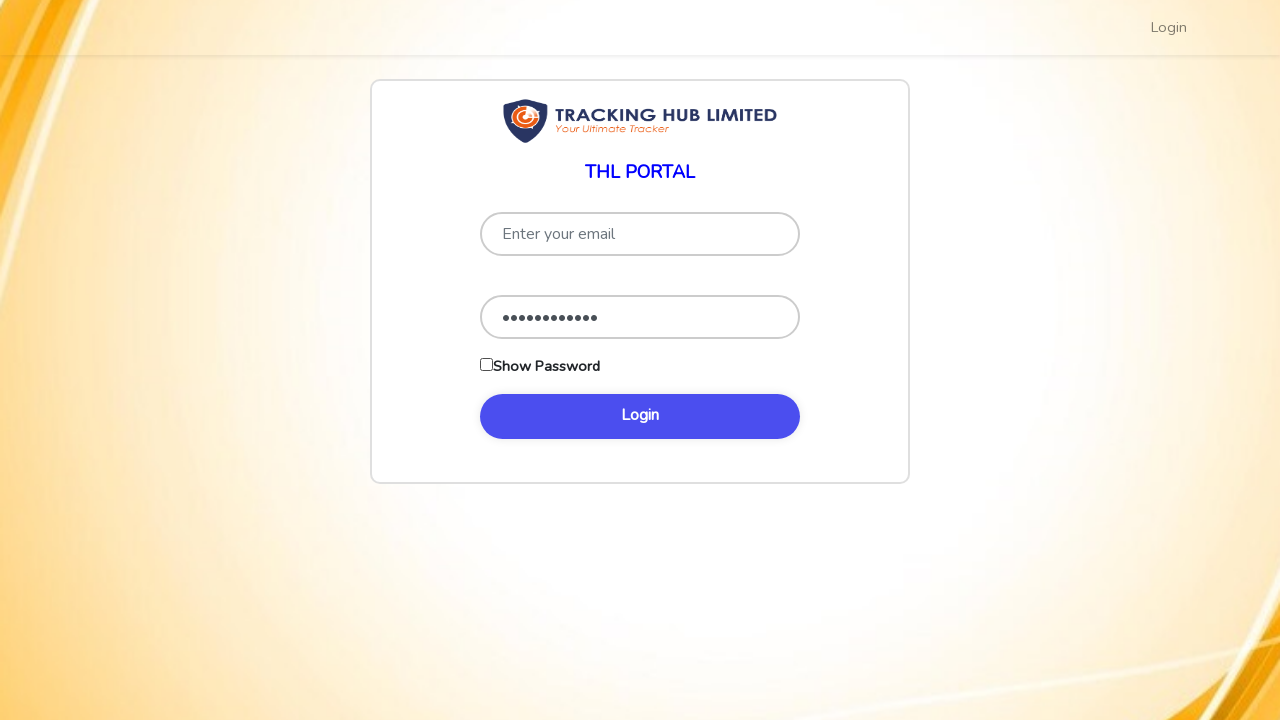